Tests dropdown selection by navigating to the page and selecting Option 1

Starting URL: https://the-internet.herokuapp.com/

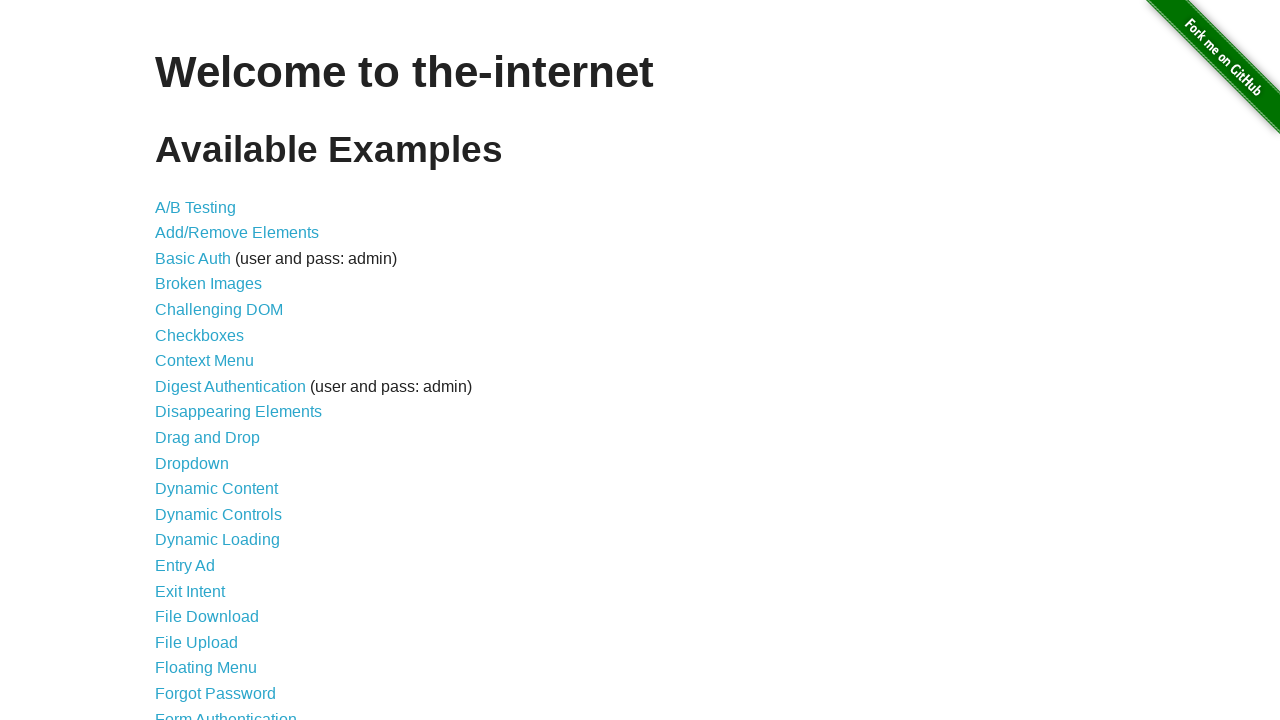

Clicked on Dropdown link at (192, 463) on xpath=//a[text()='Dropdown']
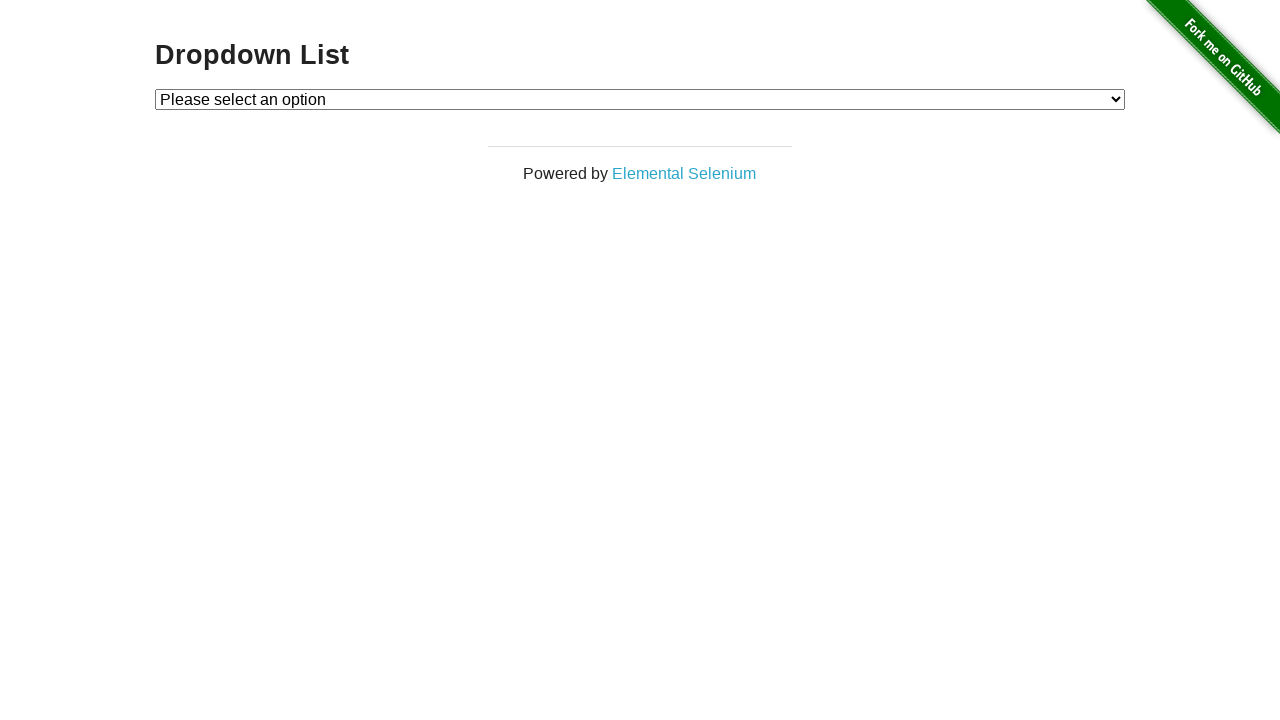

Dropdown element loaded
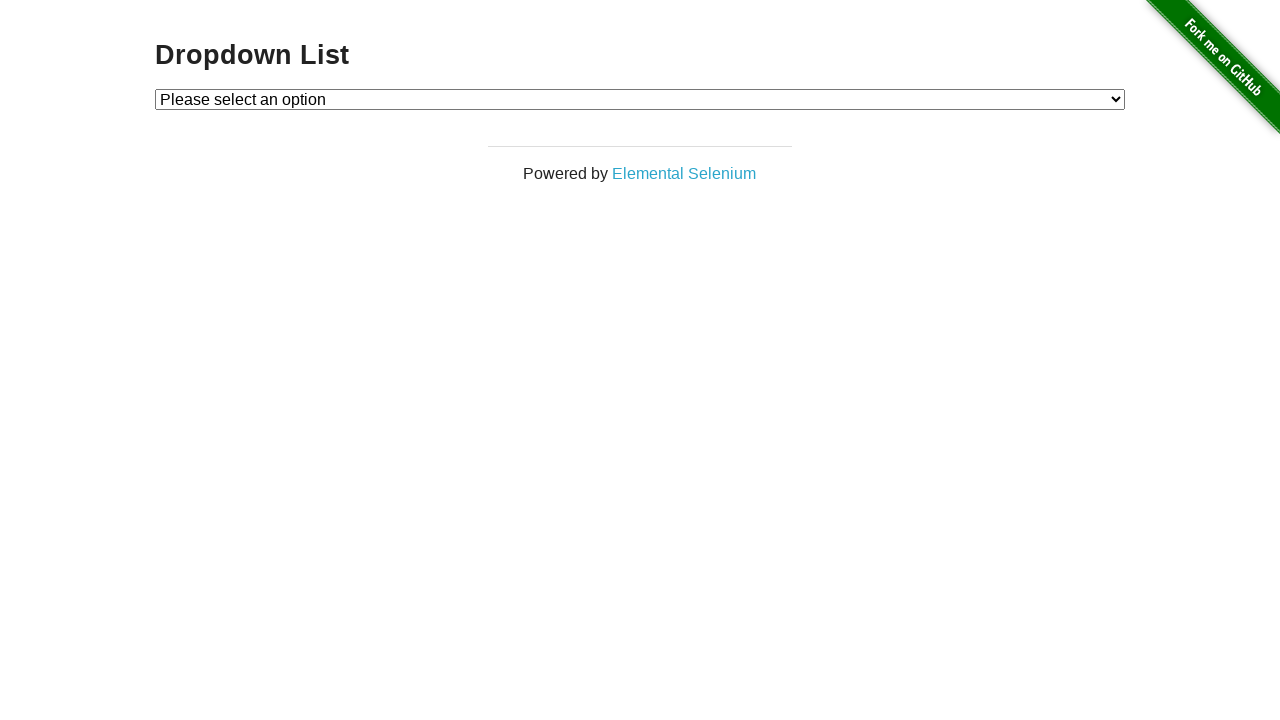

Selected Option 1 from dropdown on #dropdown
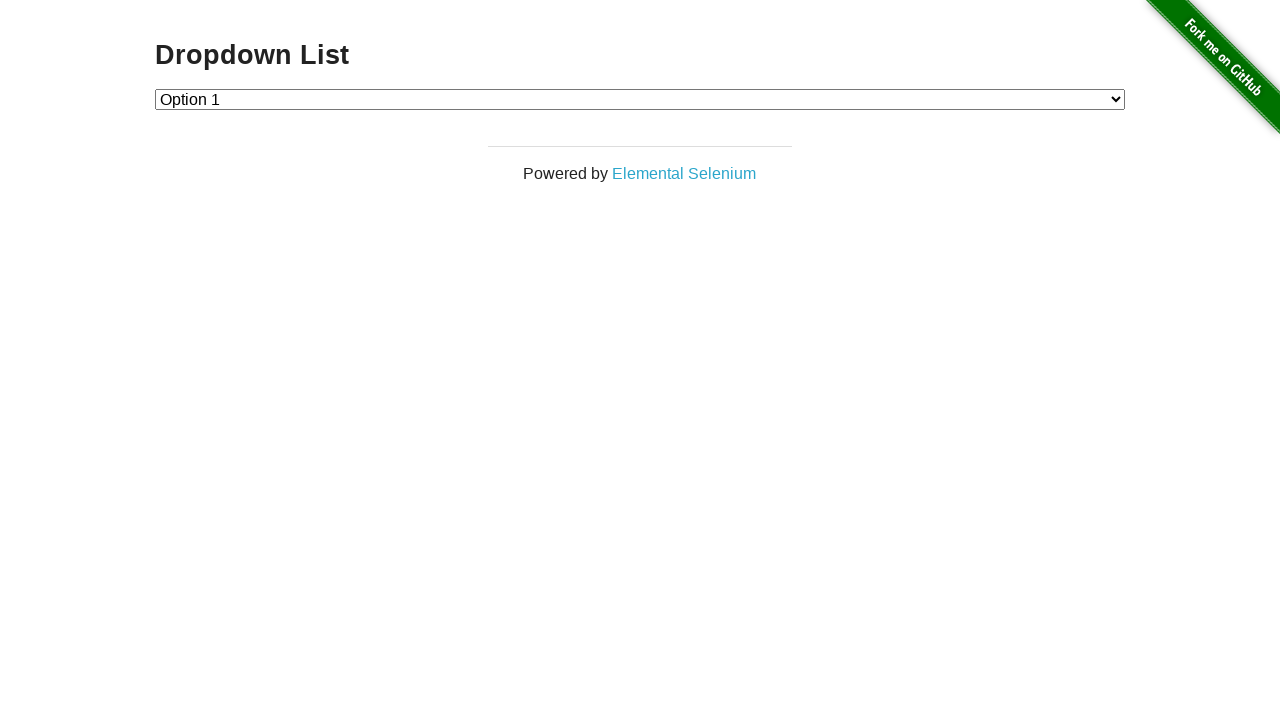

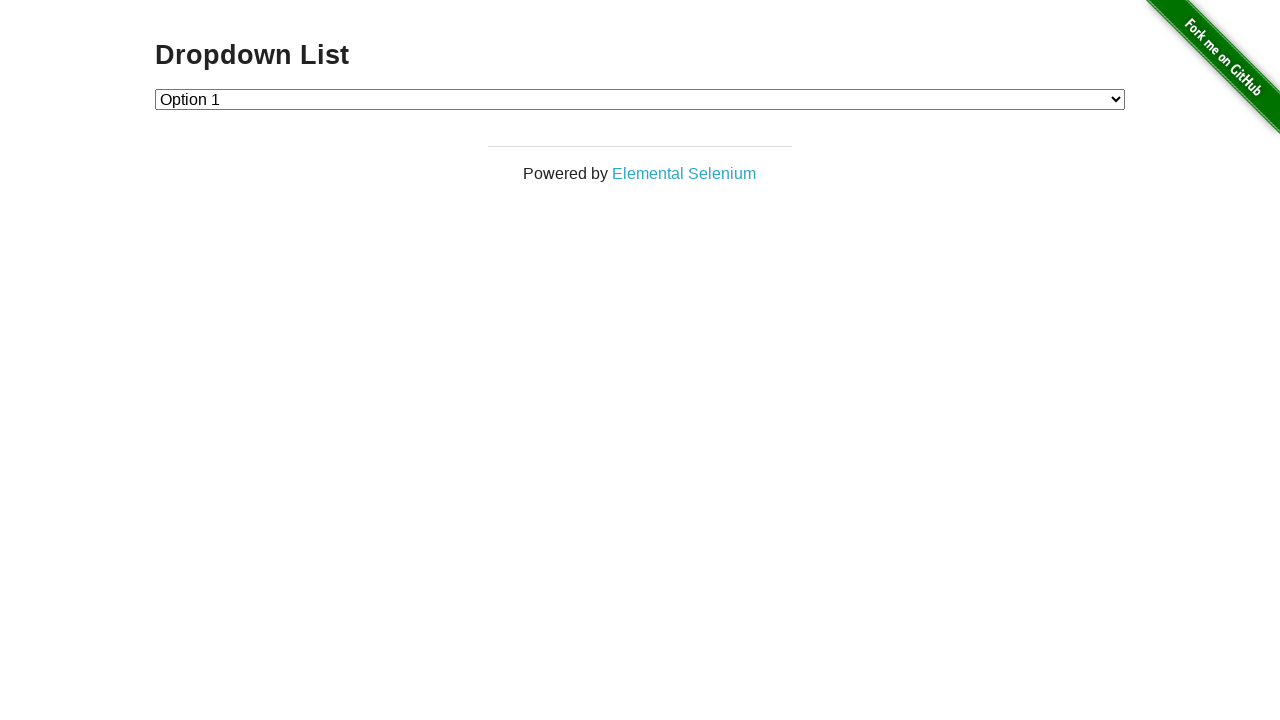